Tests window handling functionality by clicking a link that opens a new window, switching to the child window to verify its content, then switching back to the parent window and verifying its content

Starting URL: https://the-internet.herokuapp.com/windows

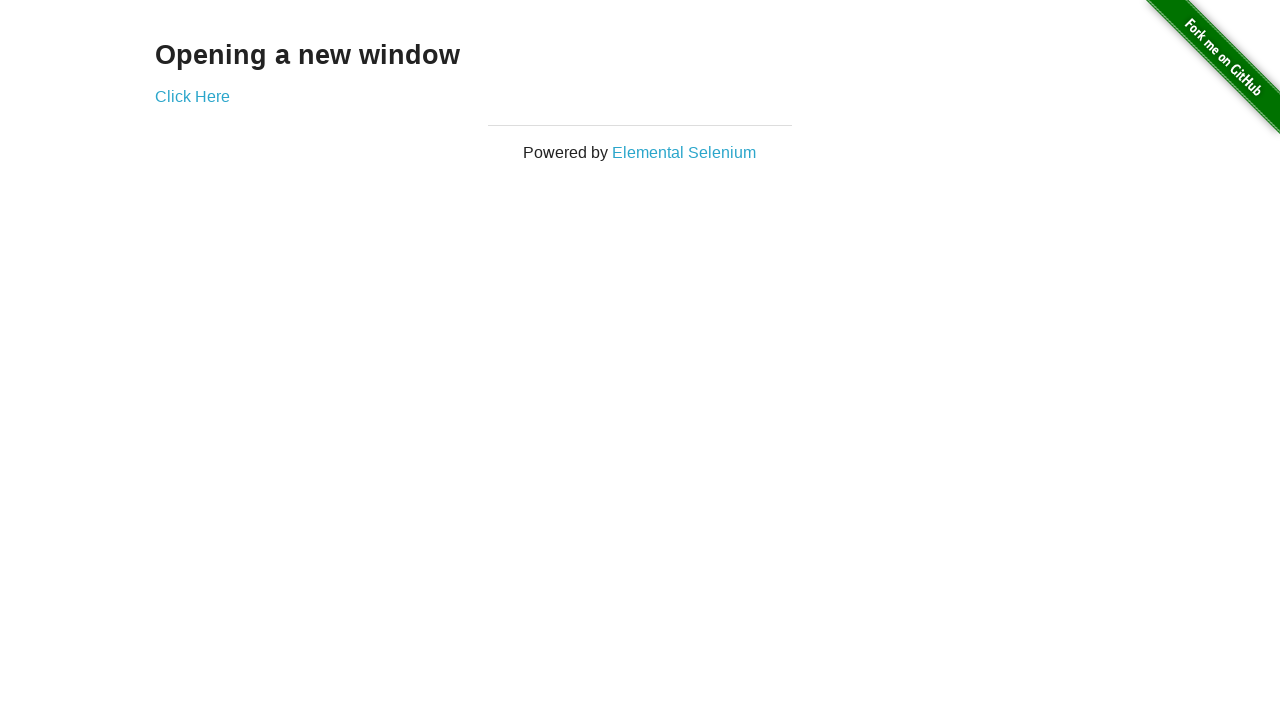

Clicked 'Click Here' link to open new window at (192, 96) on text=Click Here
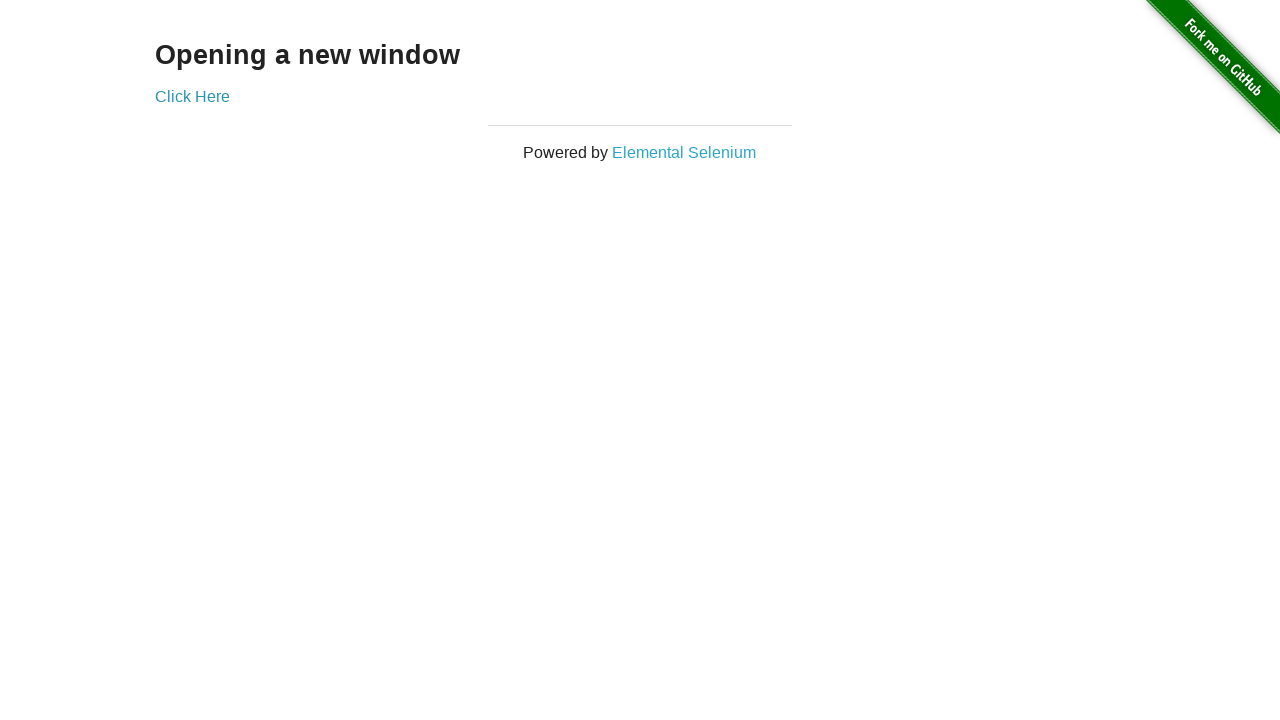

Captured reference to new child window
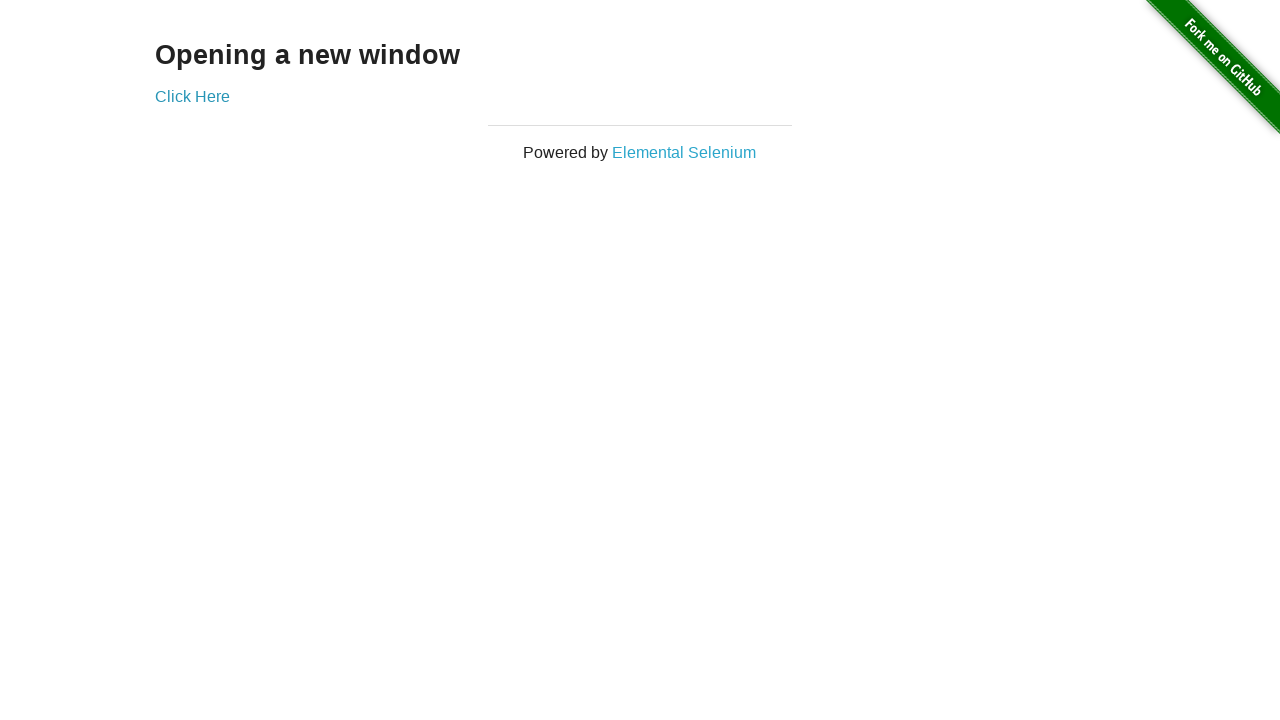

Child window fully loaded
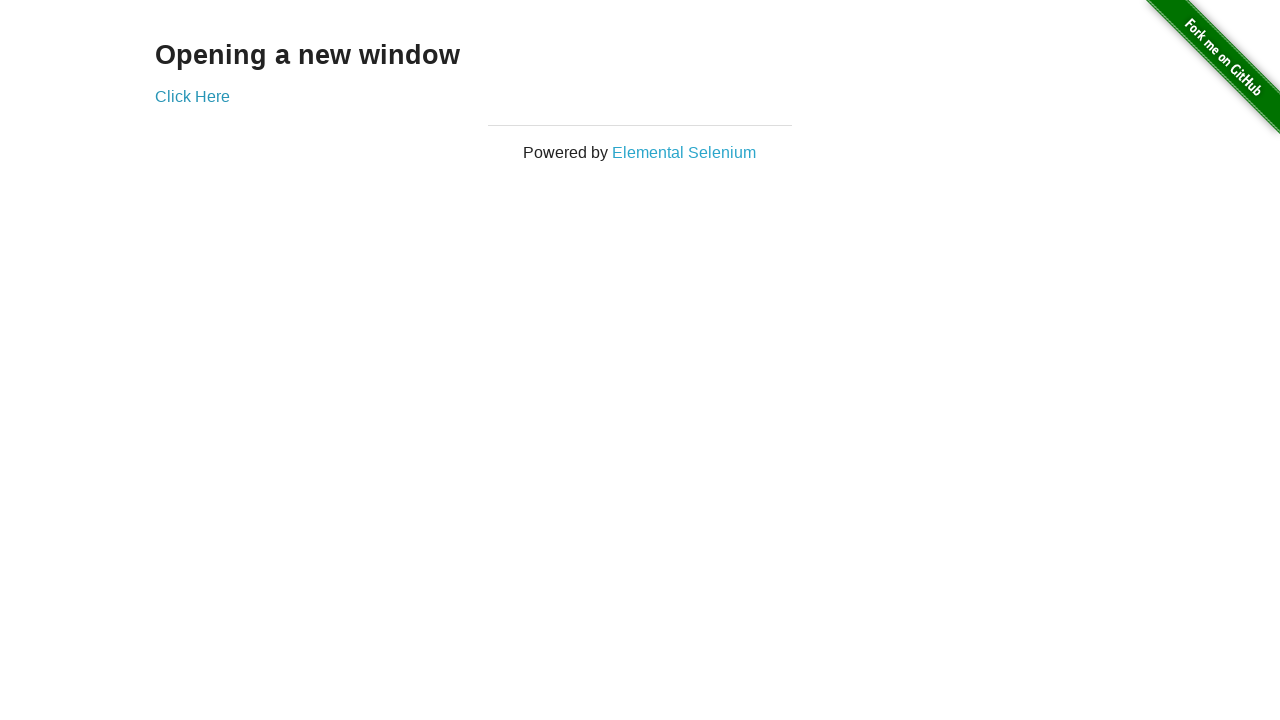

Retrieved child window h3 text: 'New Window'
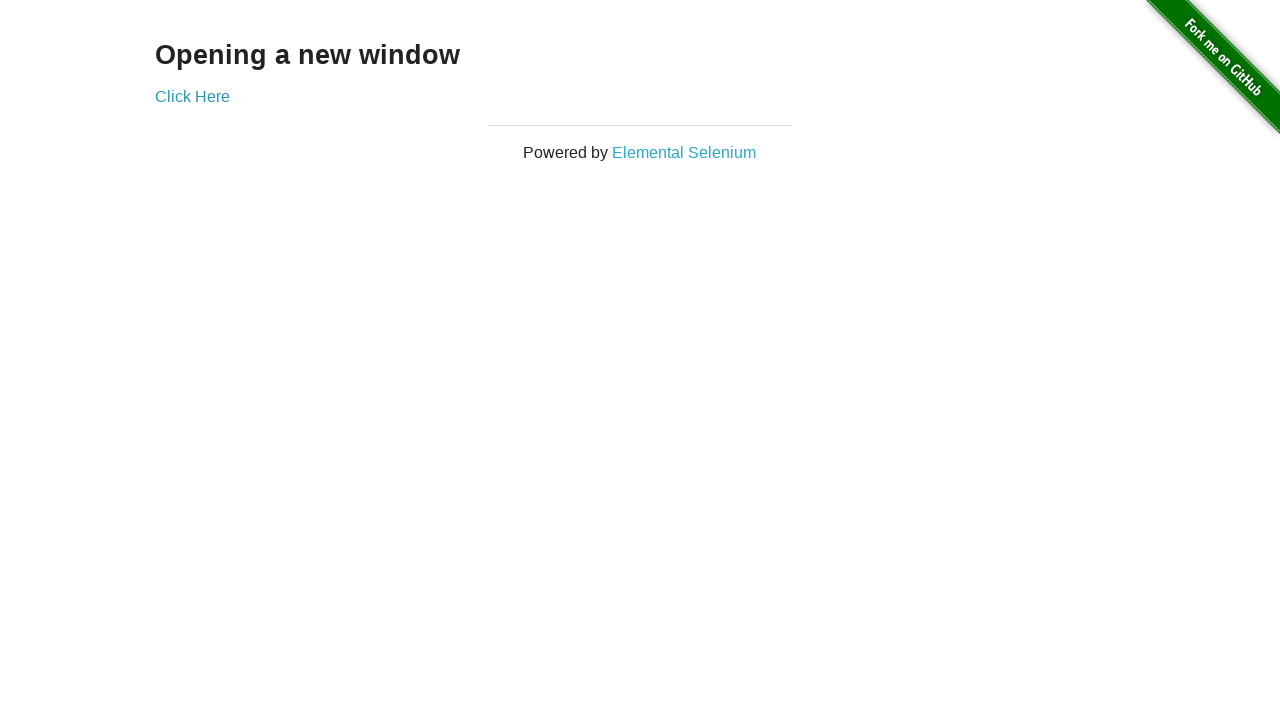

Switched back to parent window
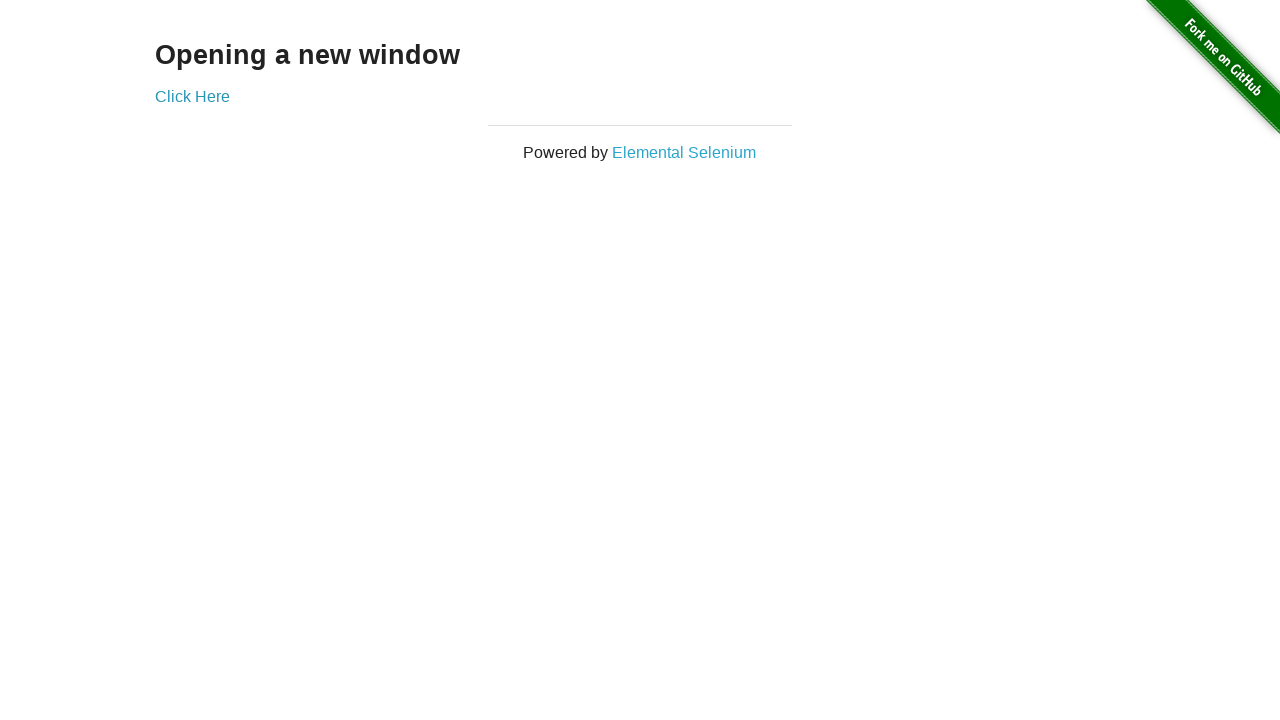

Retrieved parent window h3 text: 'Opening a new window'
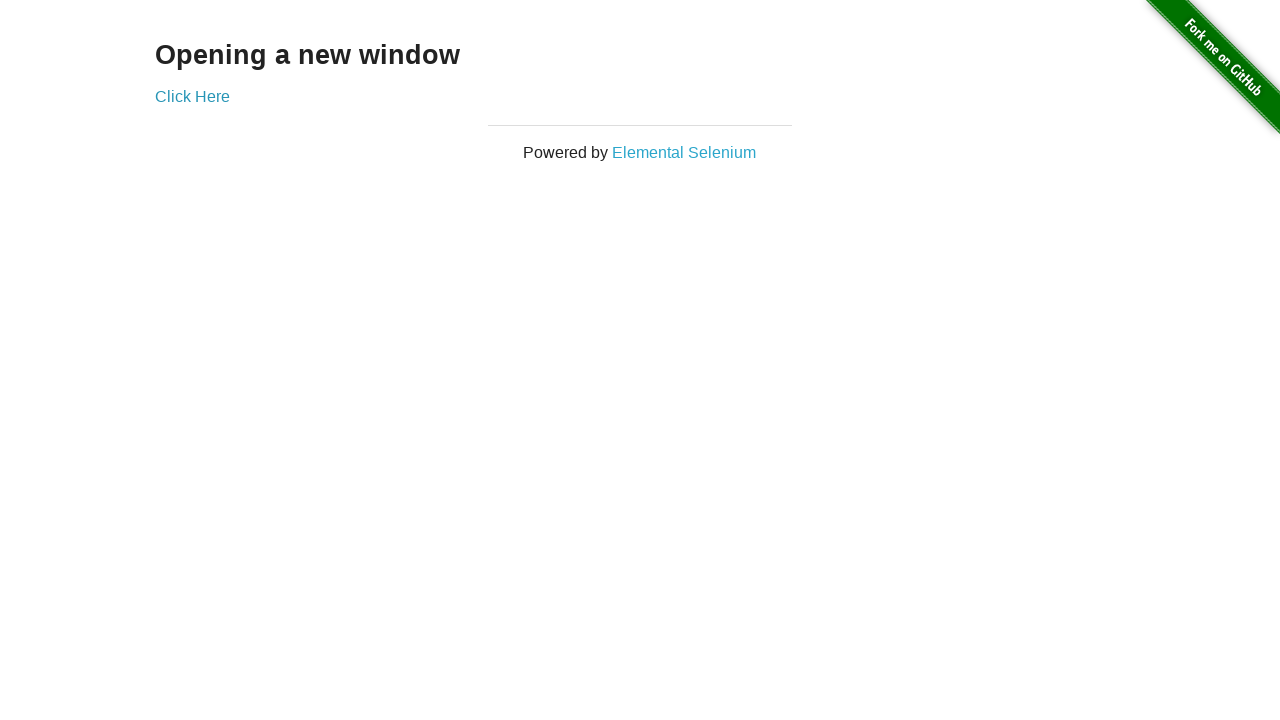

Verified parent window contains expected content 'Opening a new window'
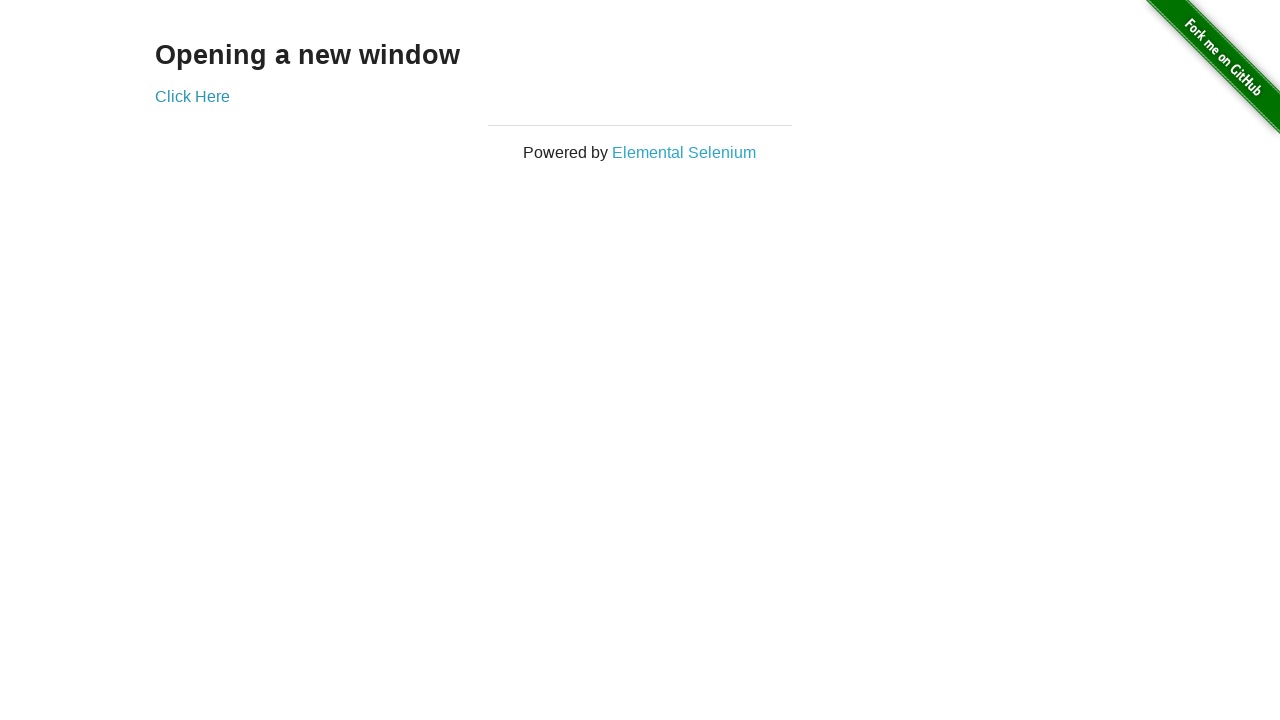

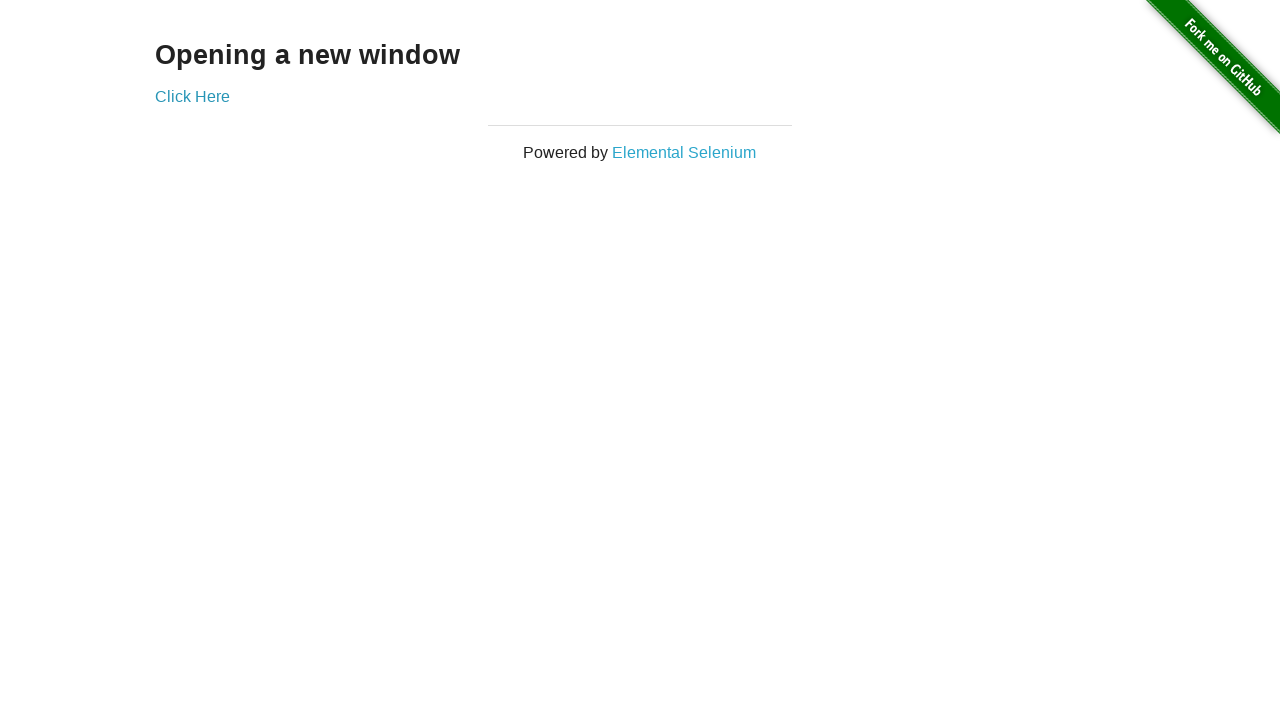